Tests the search/filter functionality on an offers page by entering "Rice" in the search field and verifying that all displayed results contain "Rice" in their name.

Starting URL: https://rahulshettyacademy.com/seleniumPractise/#/offers

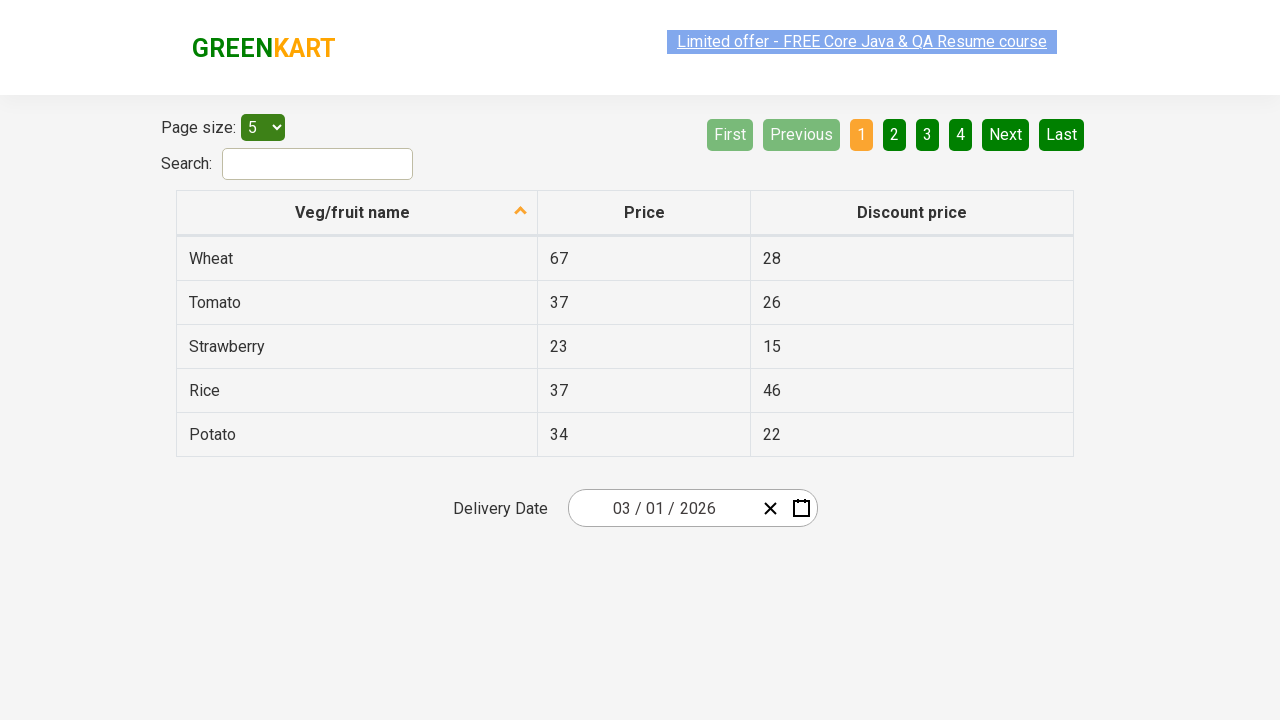

Entered 'Rice' in the search field on #search-field
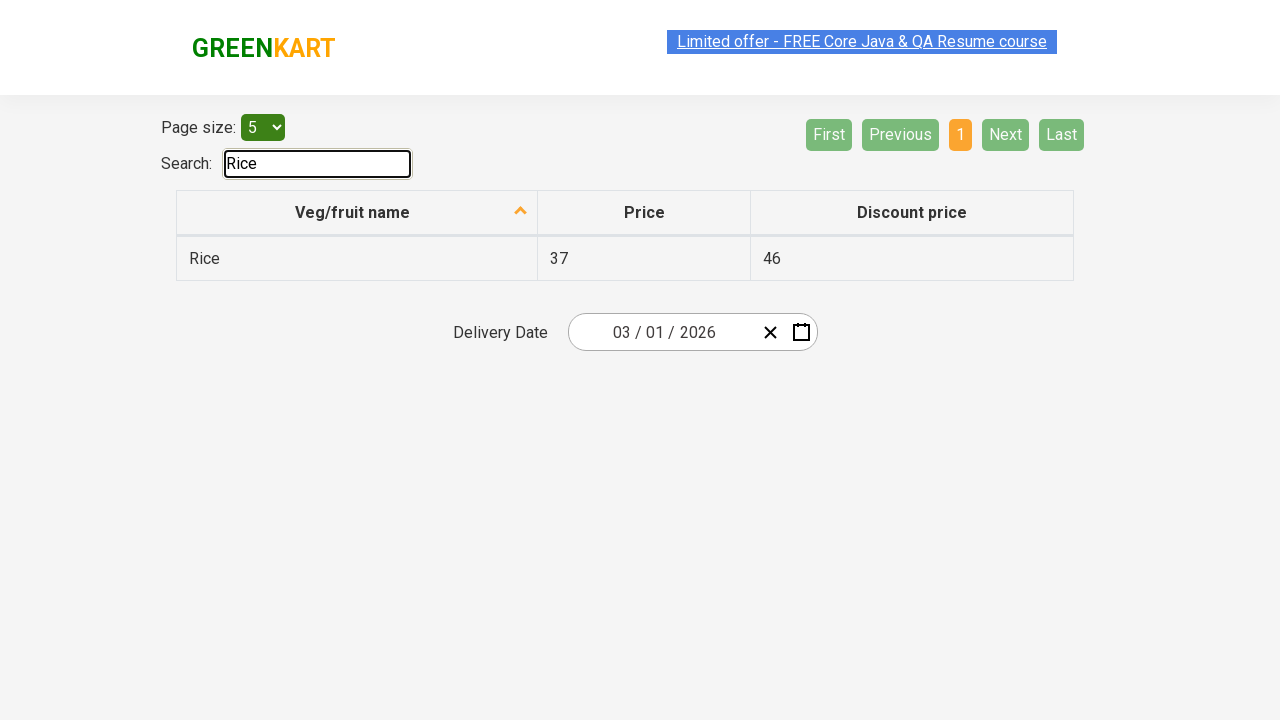

Filtered results loaded
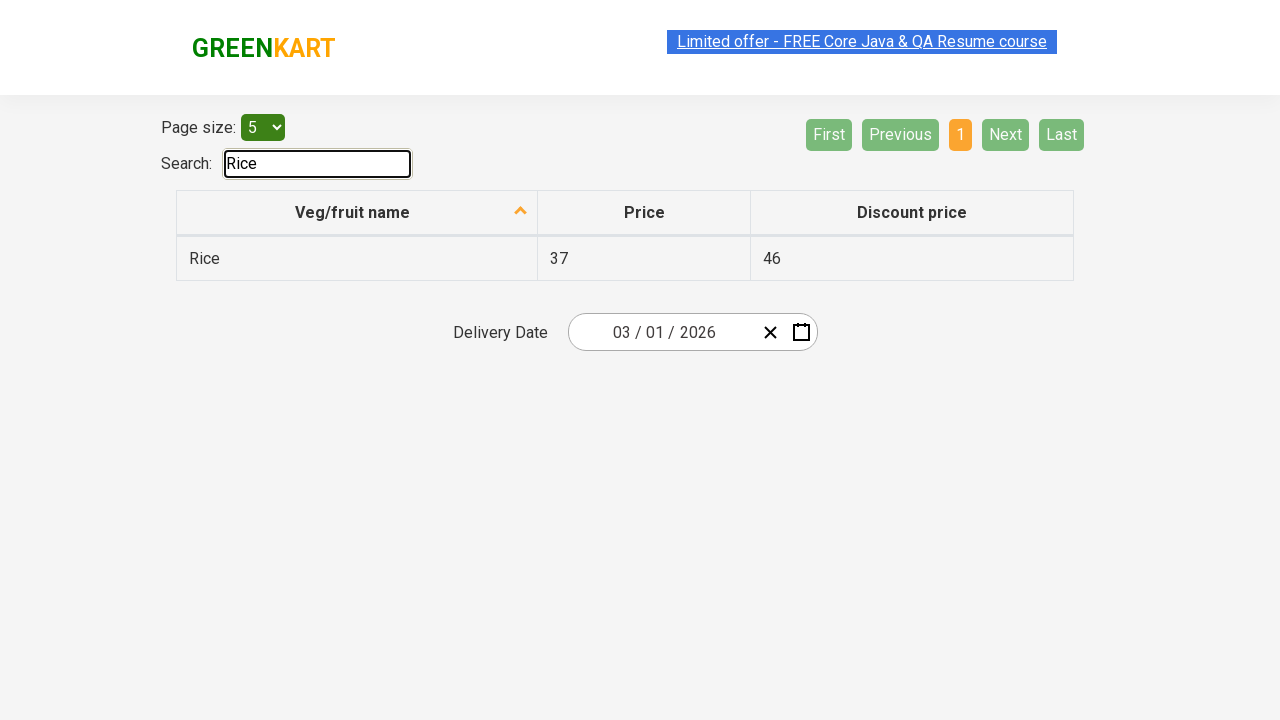

Retrieved 1 filtered result(s)
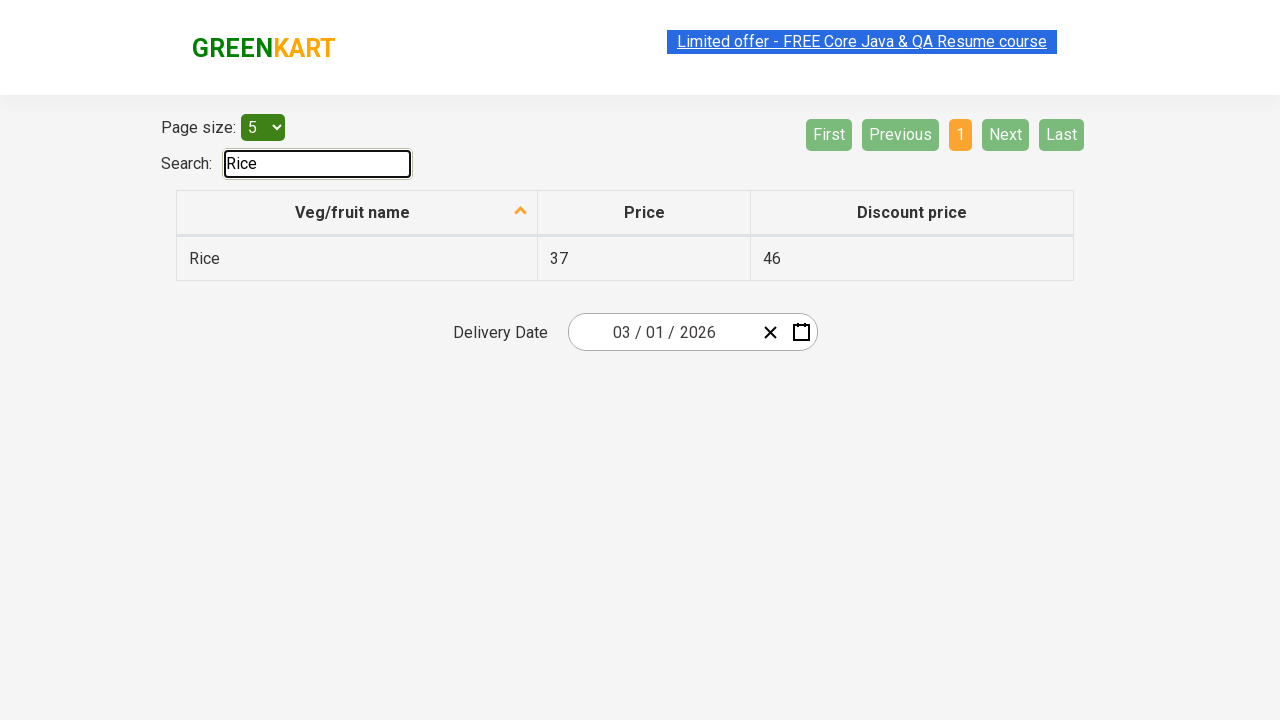

Verified that at least one result is displayed
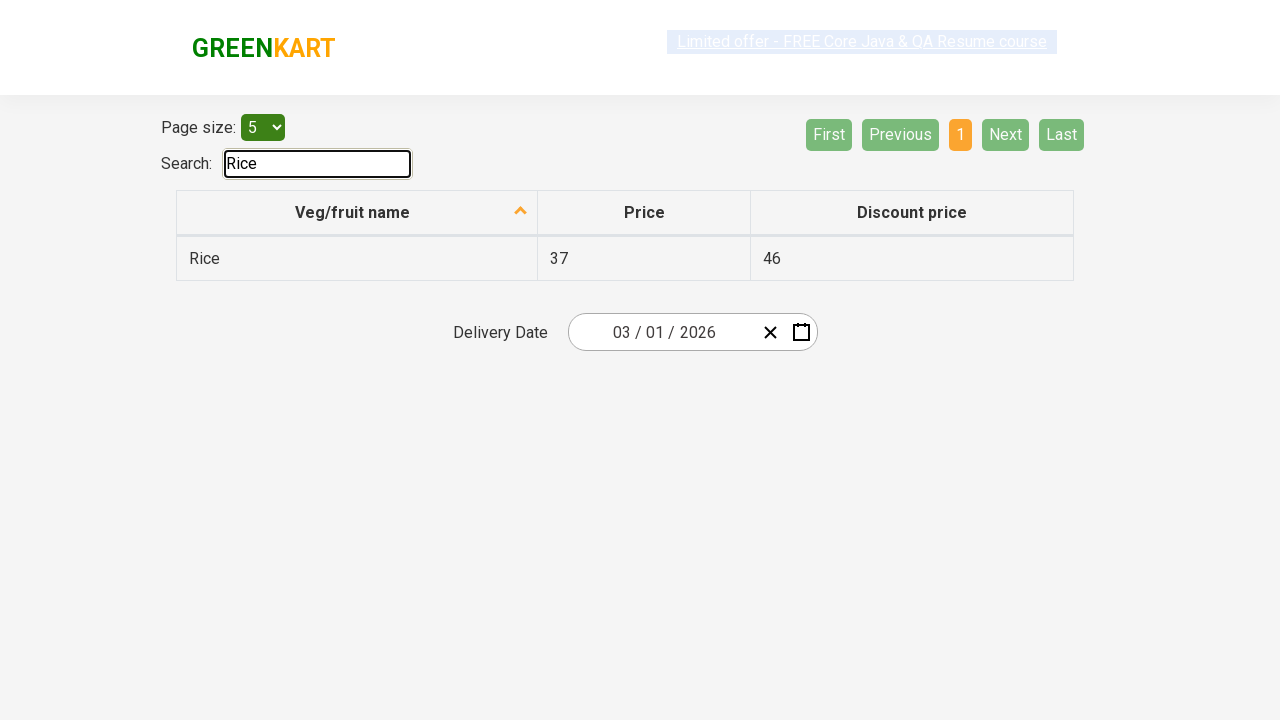

Verified result contains 'Rice': Rice
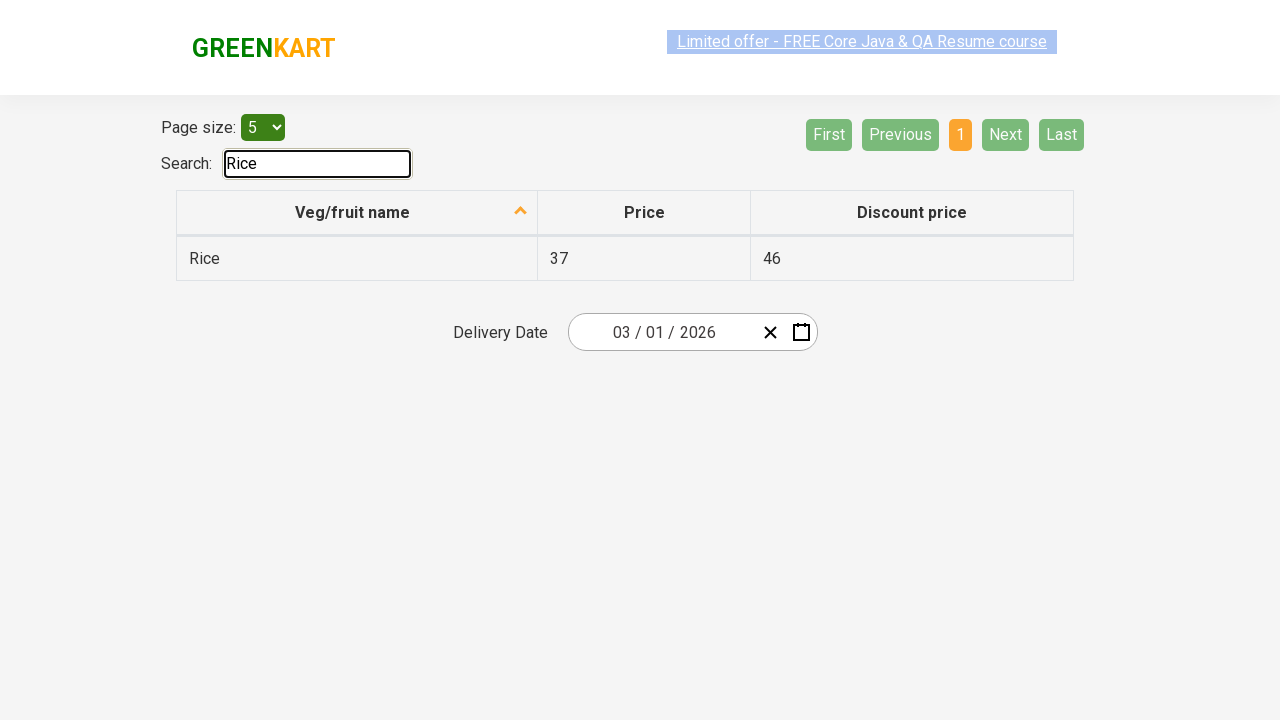

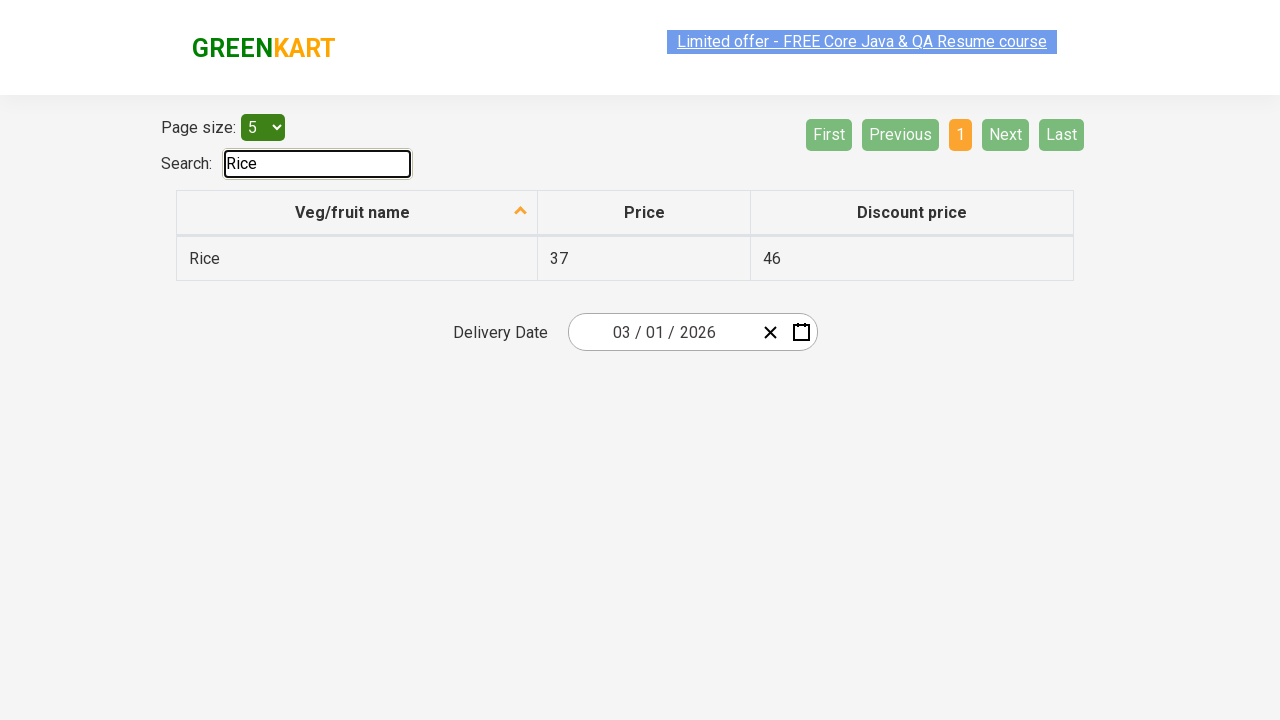